Tests the e-commerce flow on GreenKart by searching for products, adding Cashews to cart, and proceeding through checkout to place an order

Starting URL: https://rahulshettyacademy.com/seleniumPractise/#/

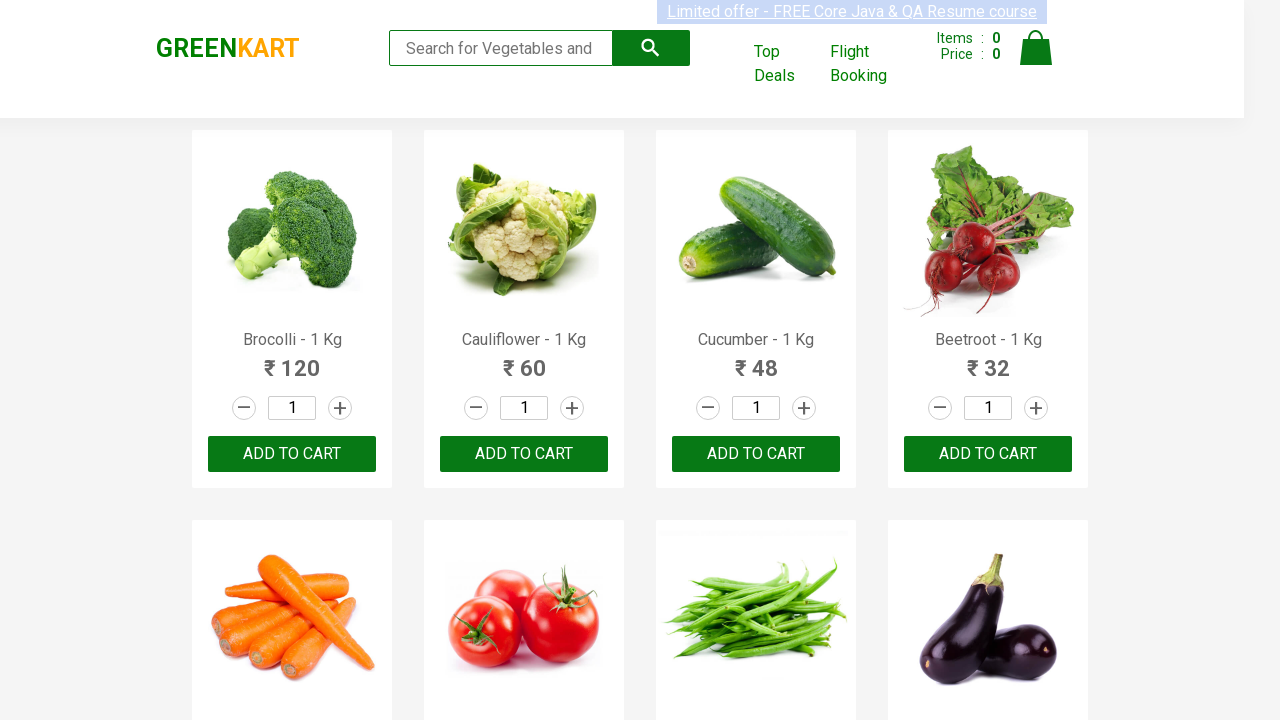

Filled search box with 'ca' to filter products on .search-keyword
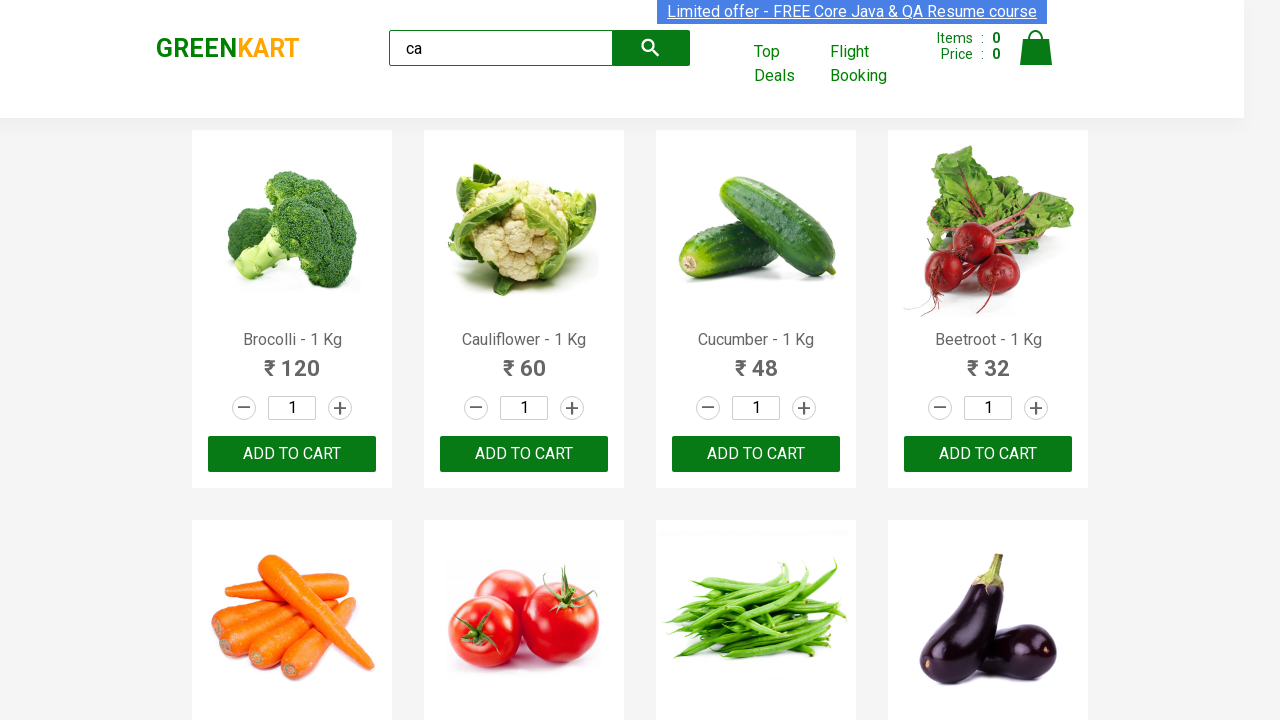

Waited for products to load
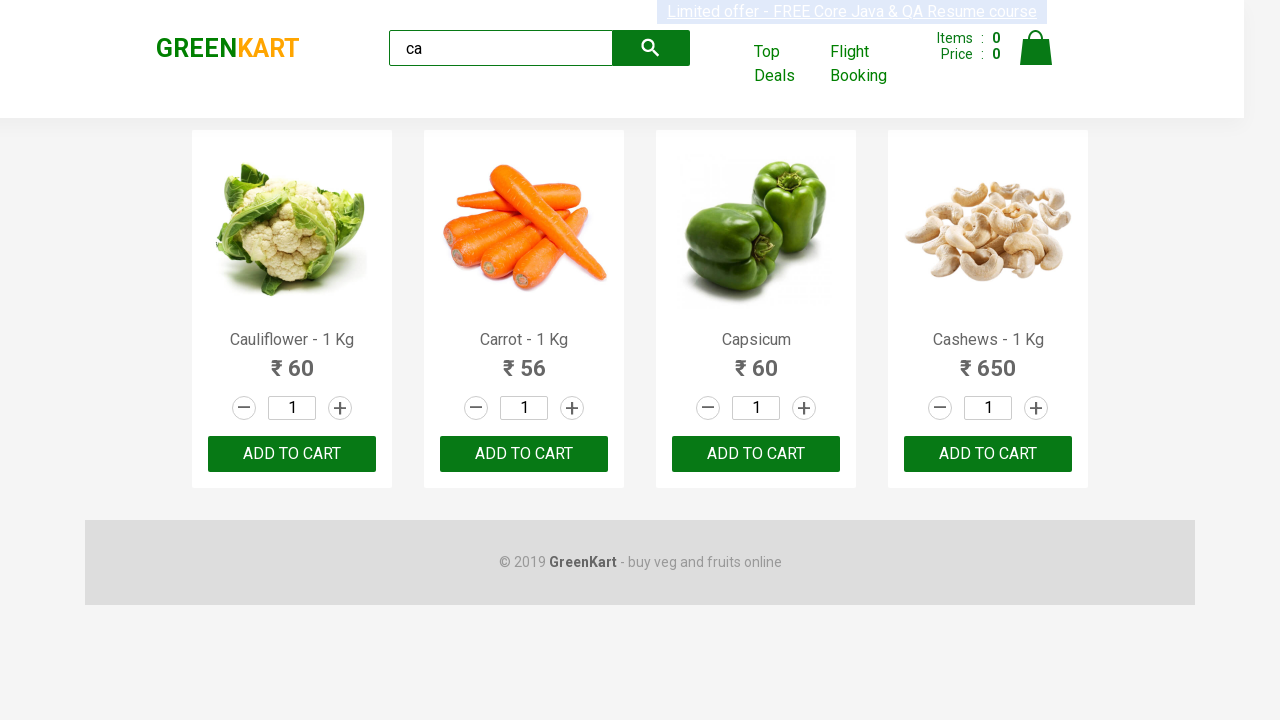

Found Cashews product and clicked Add to Cart button at (988, 454) on .products .product >> nth=3 >> button
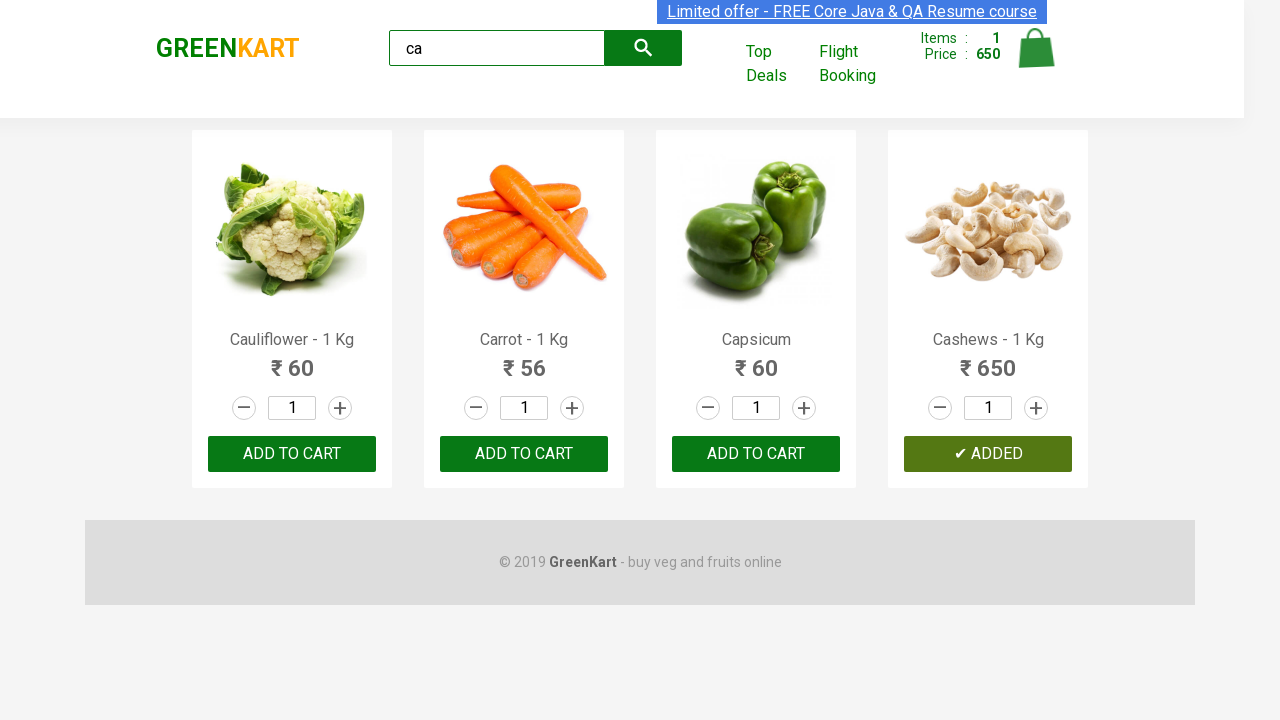

Clicked cart icon to view cart at (1036, 48) on .cart-icon > img
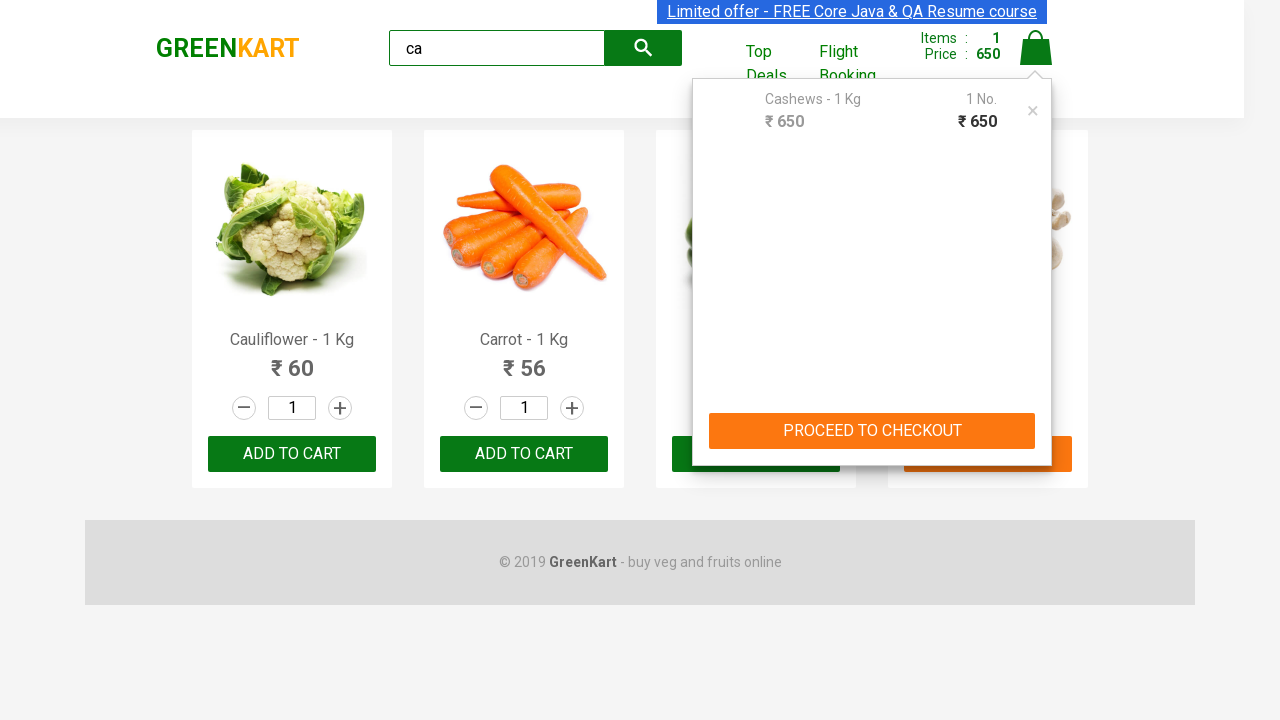

Clicked PROCEED TO CHECKOUT button at (872, 431) on text=PROCEED TO CHECKOUT
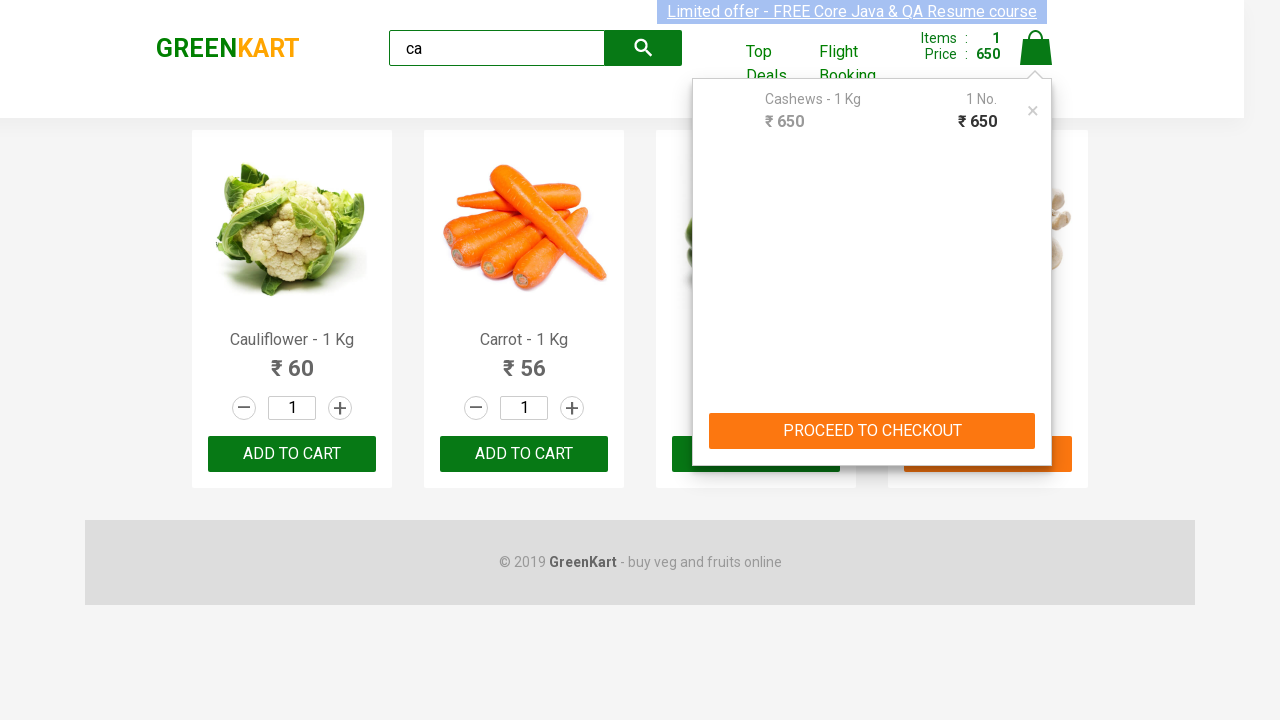

Clicked PLACE ORDER button at (1036, 420) on text=PLACE ORDER
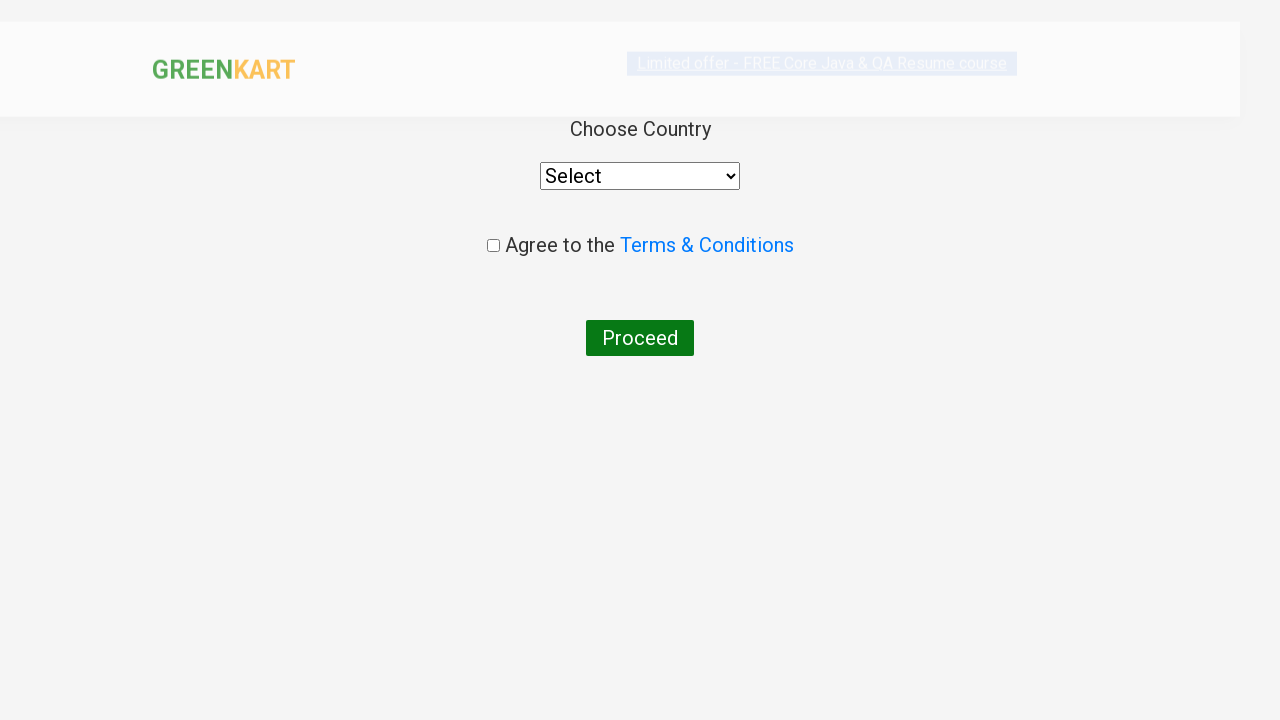

Waited for brand logo to appear
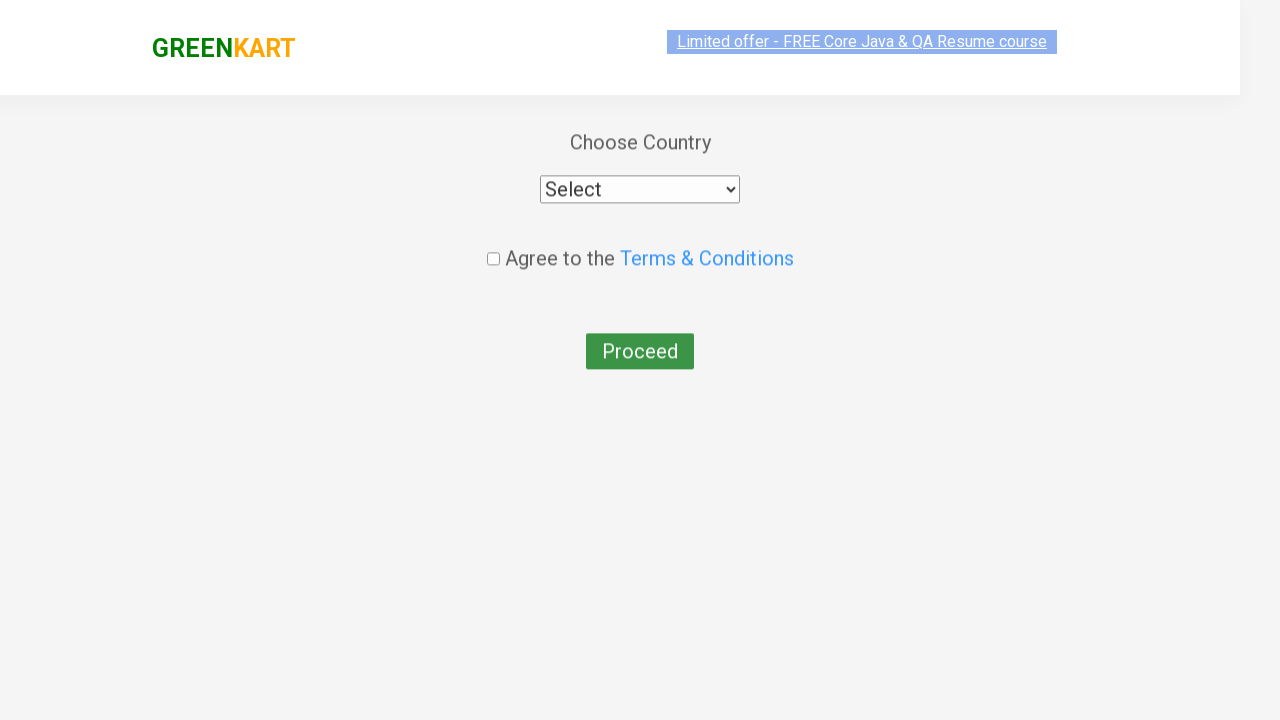

Verified brand logo text is 'GREENKART'
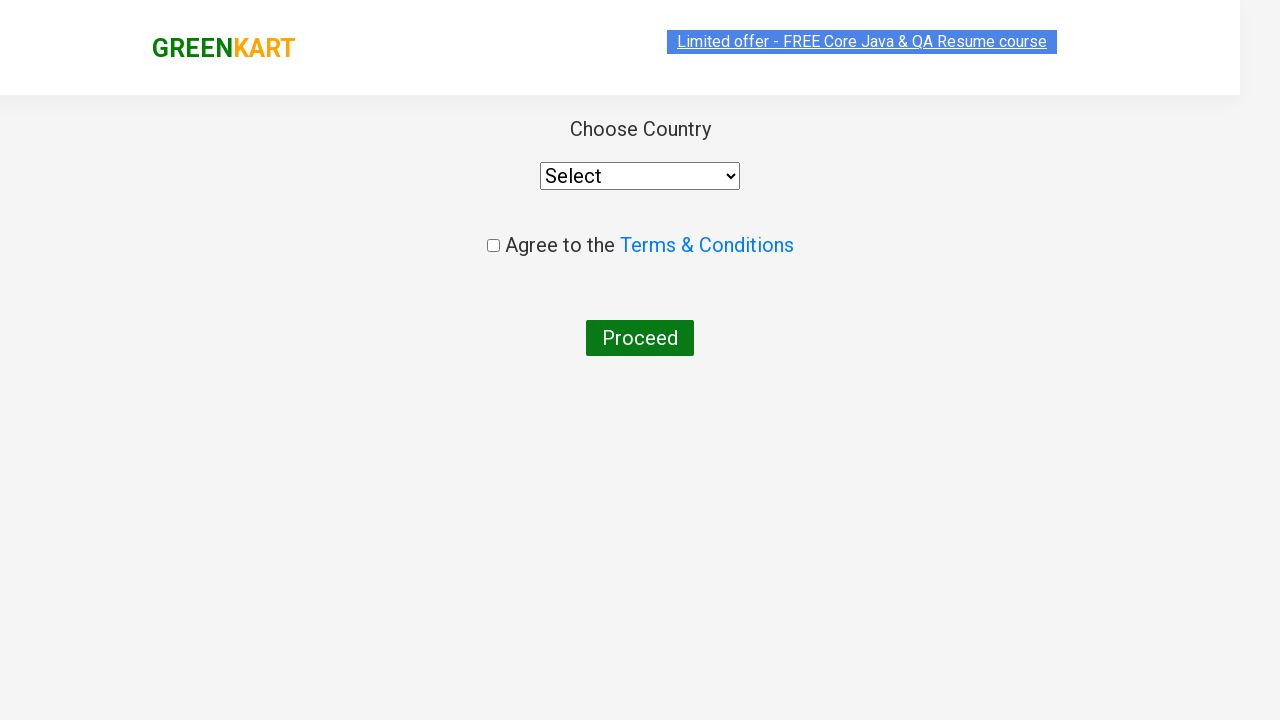

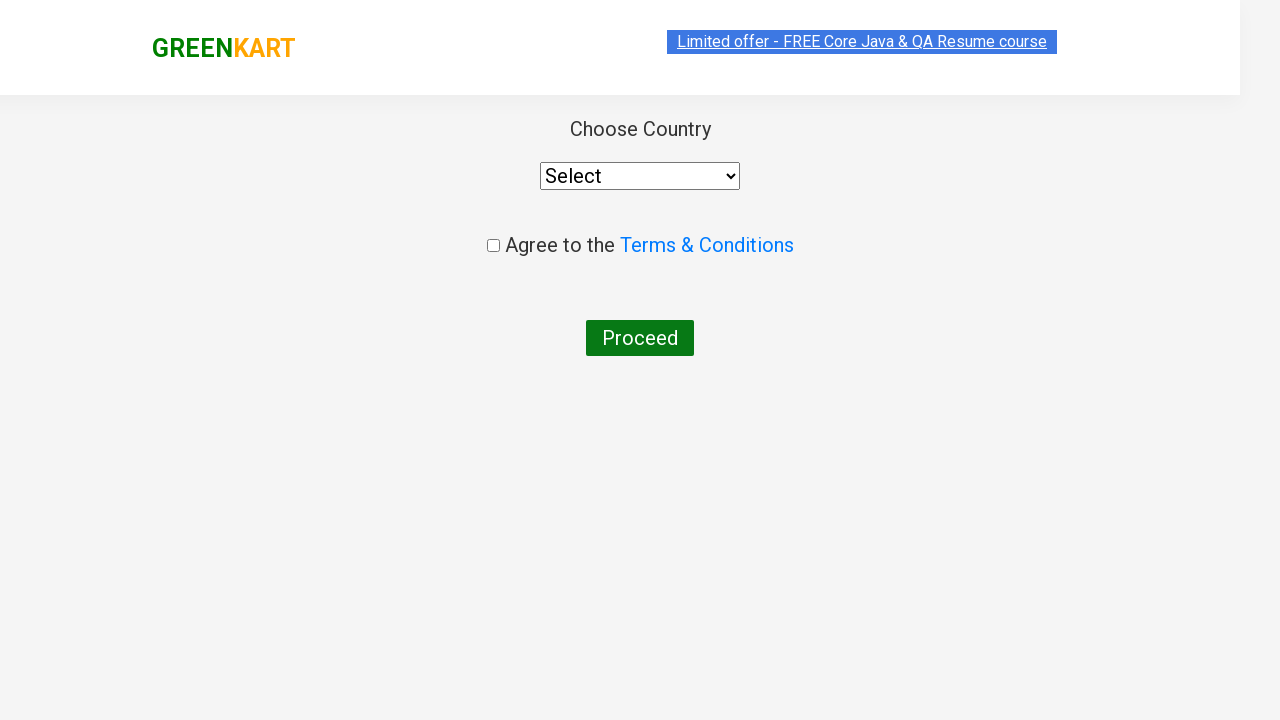